Tests Python.org search functionality by entering "pycon" in the search box and submitting the search form

Starting URL: http://www.python.org

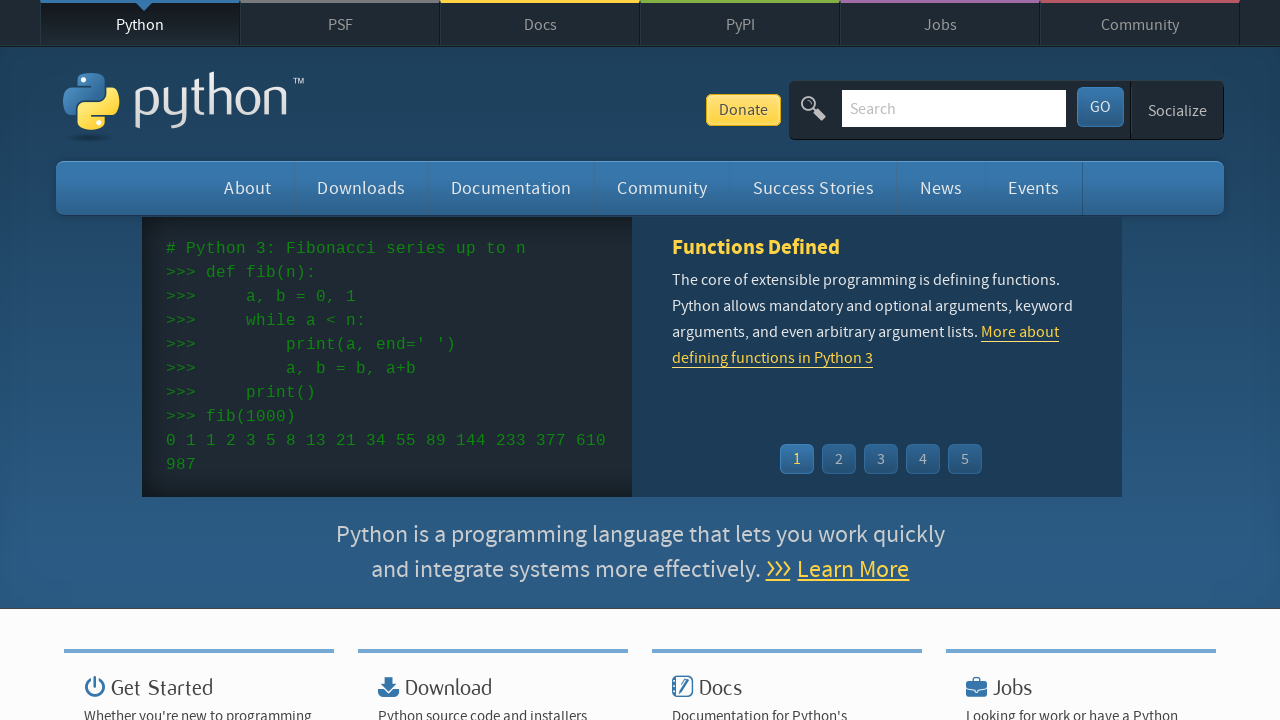

Cleared the search box on input[name='q']
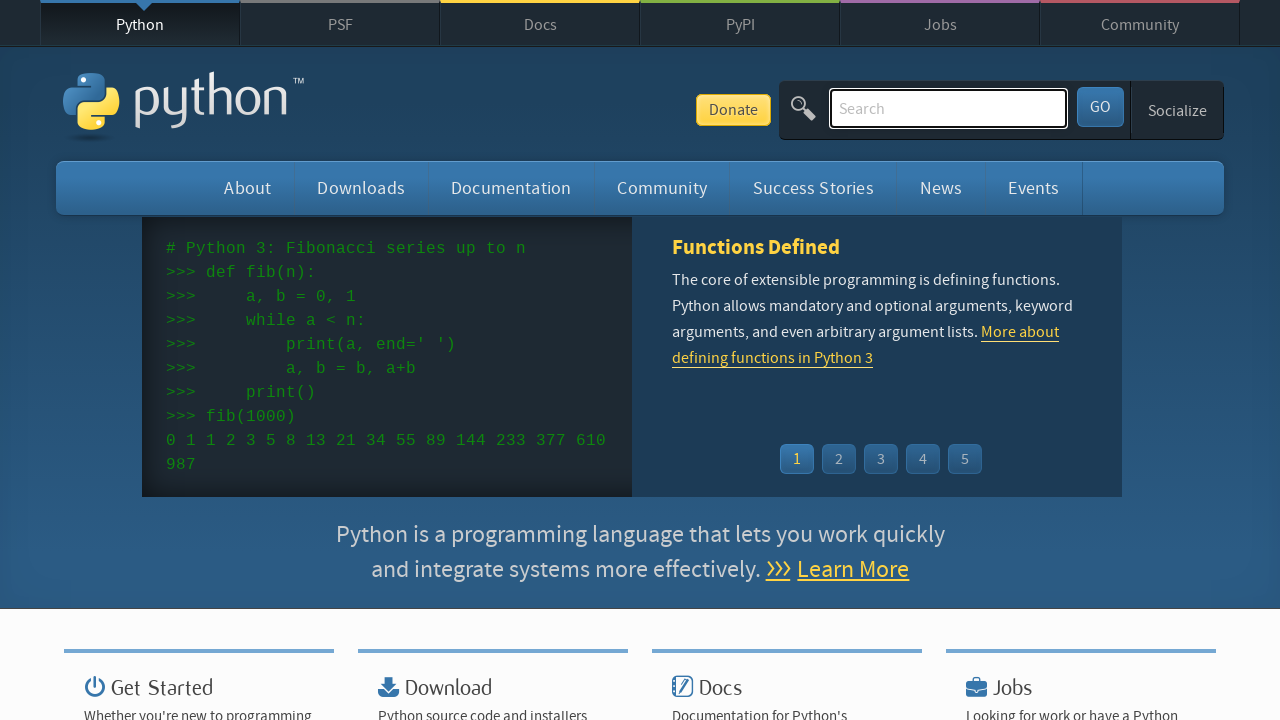

Entered 'pycon' in the search box on input[name='q']
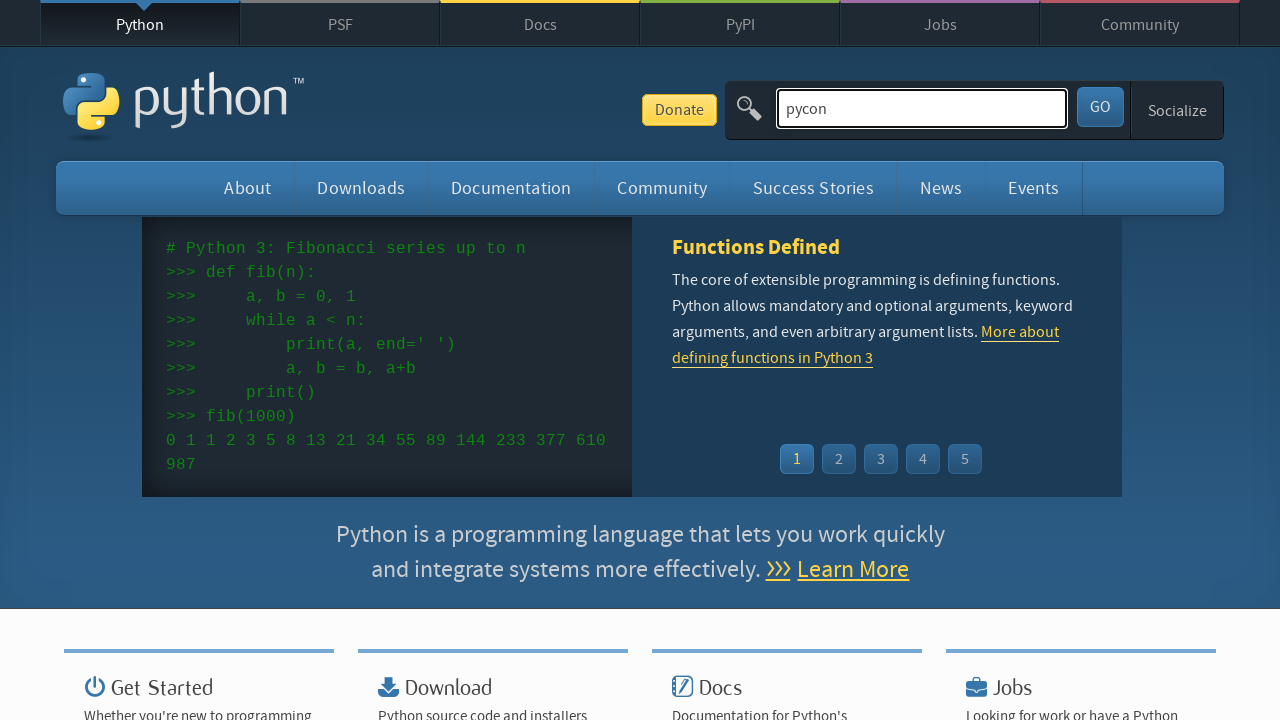

Pressed Enter to submit the search form on input[name='q']
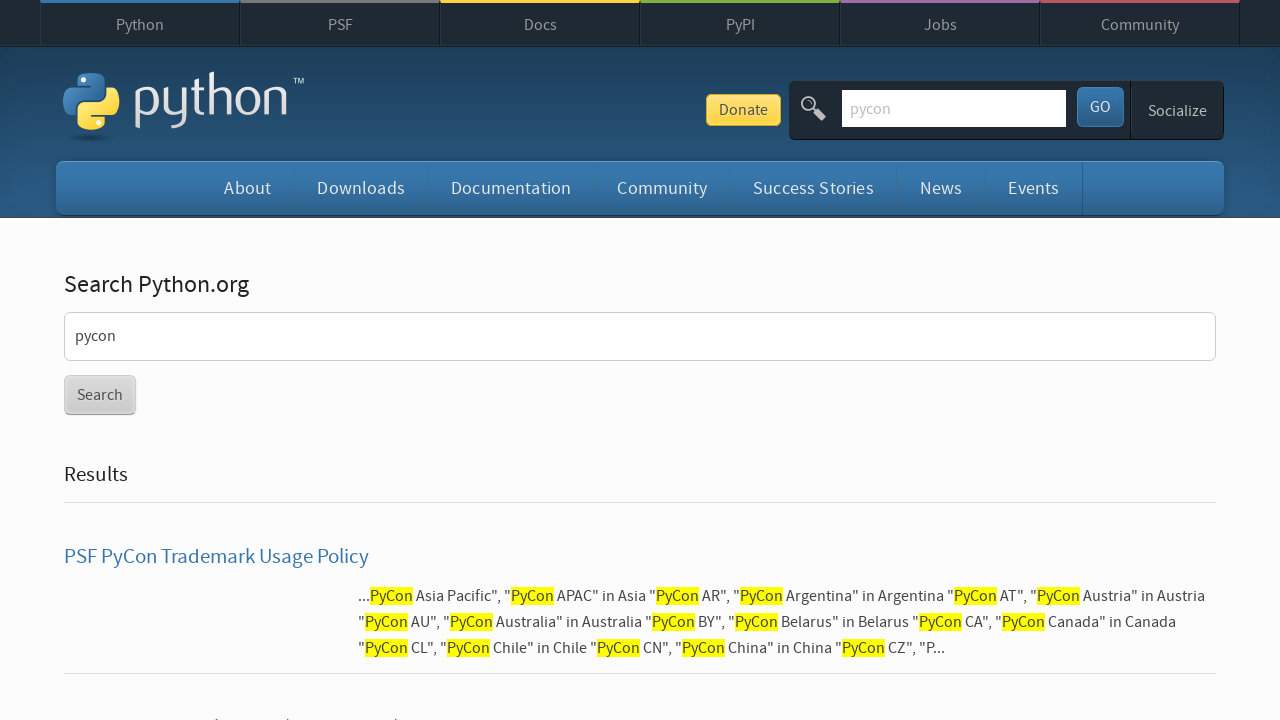

Search results loaded successfully
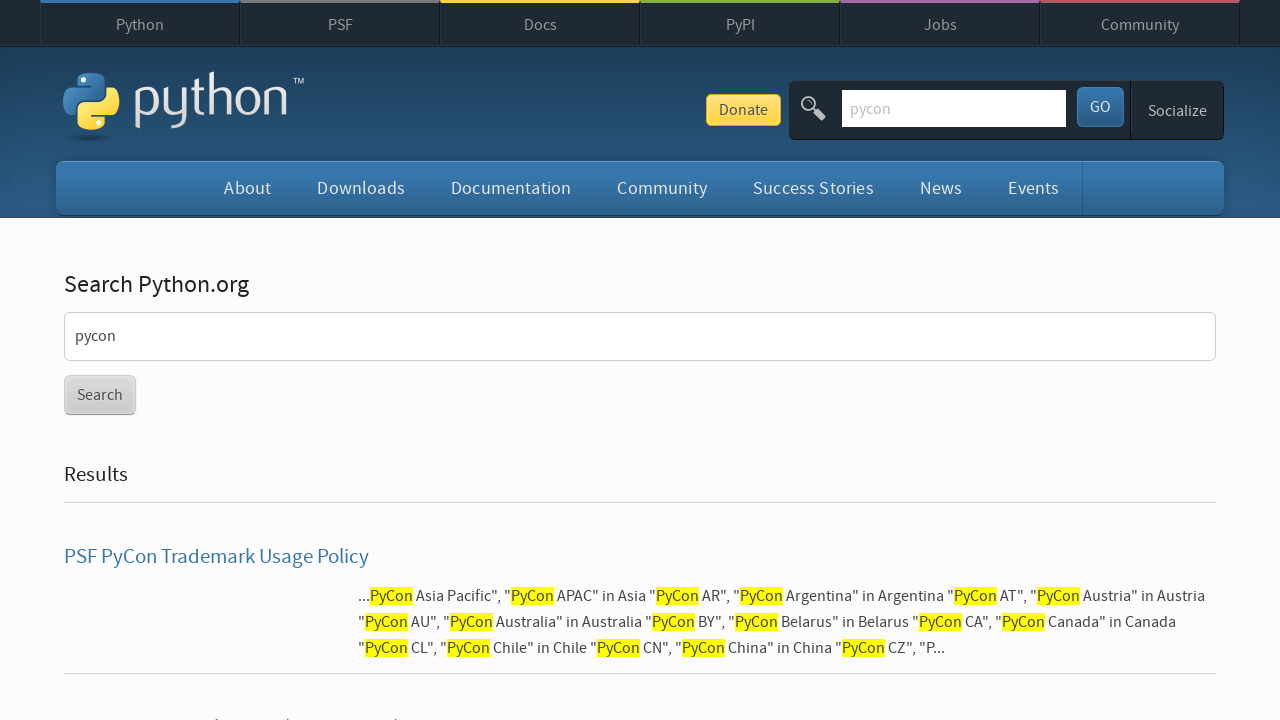

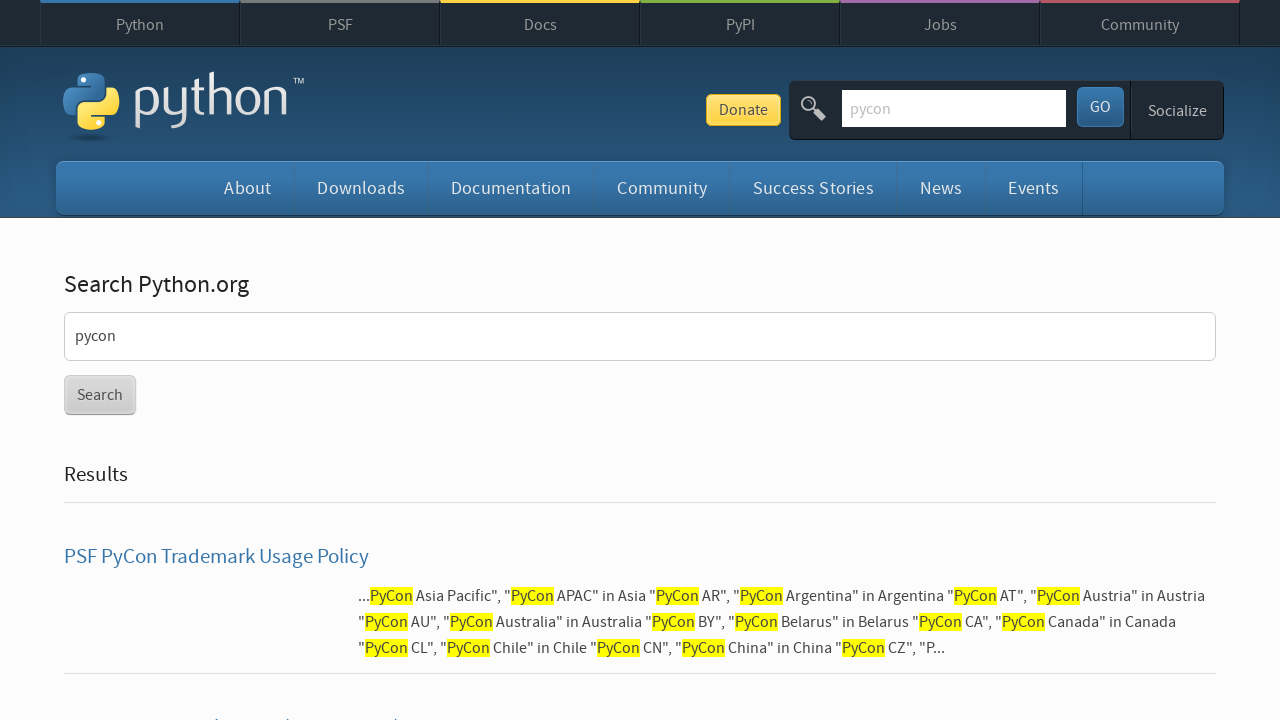